Tests the DemoBlaze homepage by verifying that navigation links and product listings are present and visible on the page.

Starting URL: https://demoblaze.com/index.html

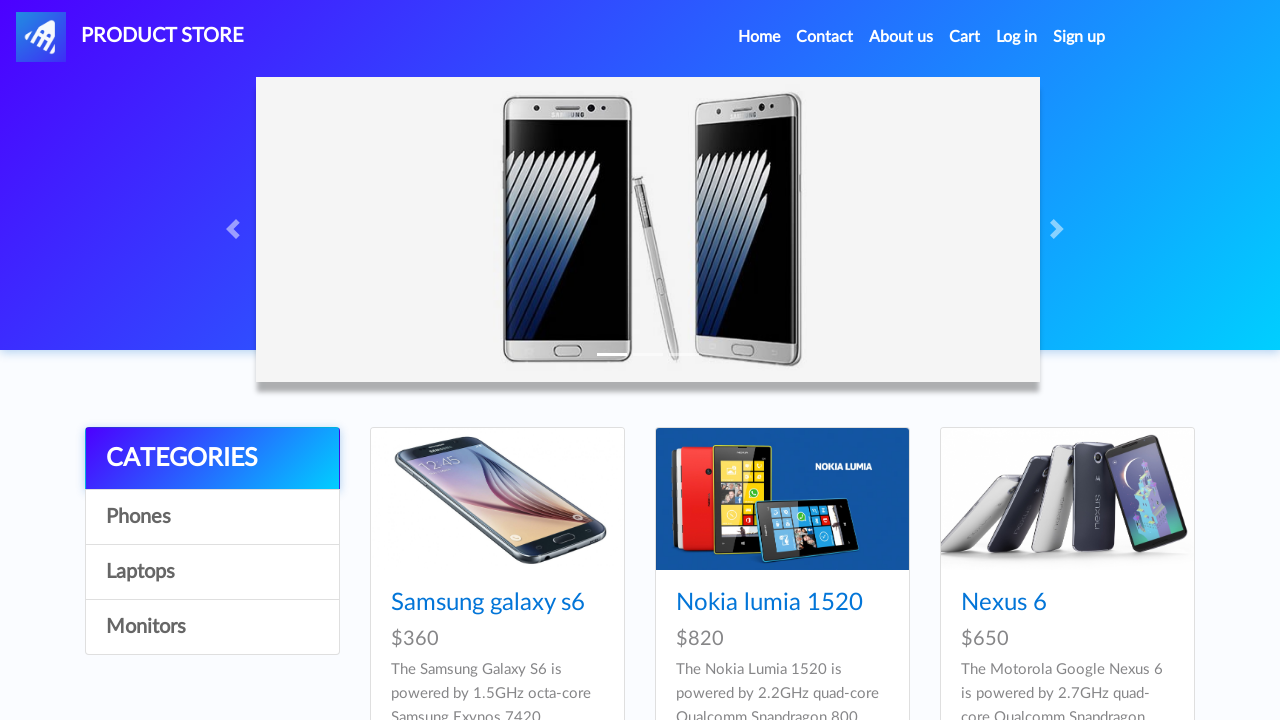

Waited for navigation links to load on DemoBlaze homepage
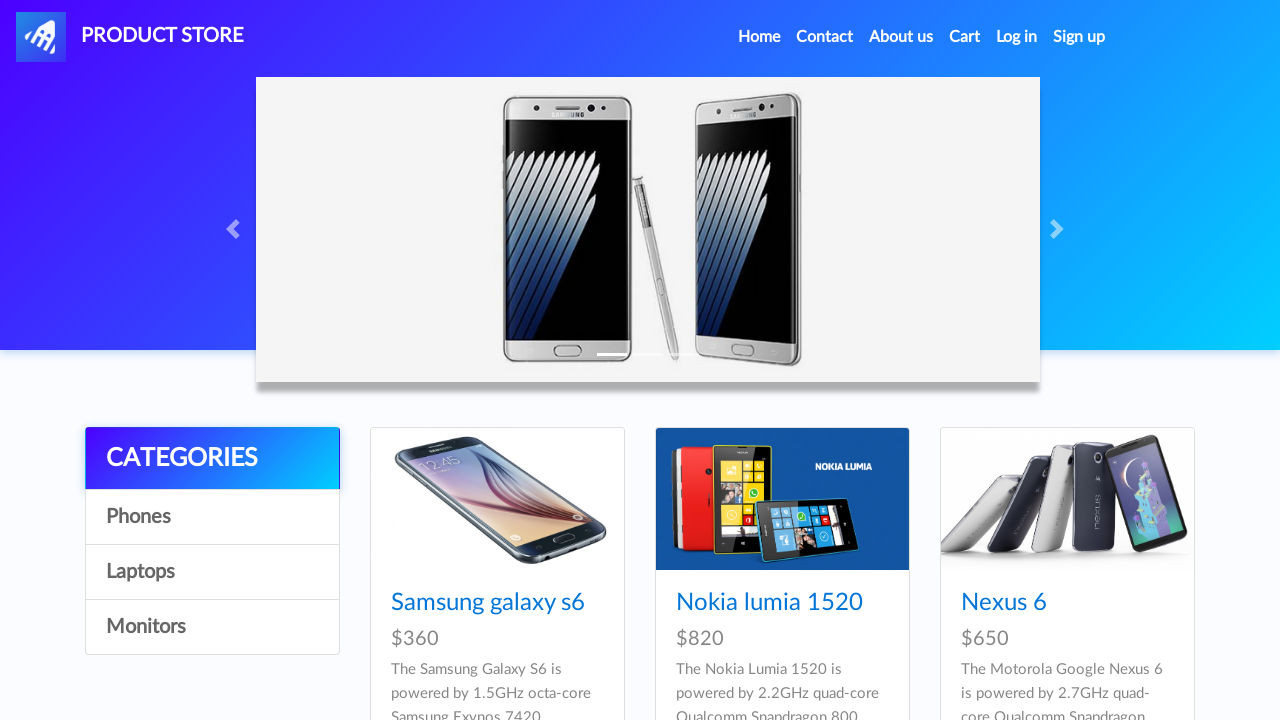

Found 33 navigation links on the page
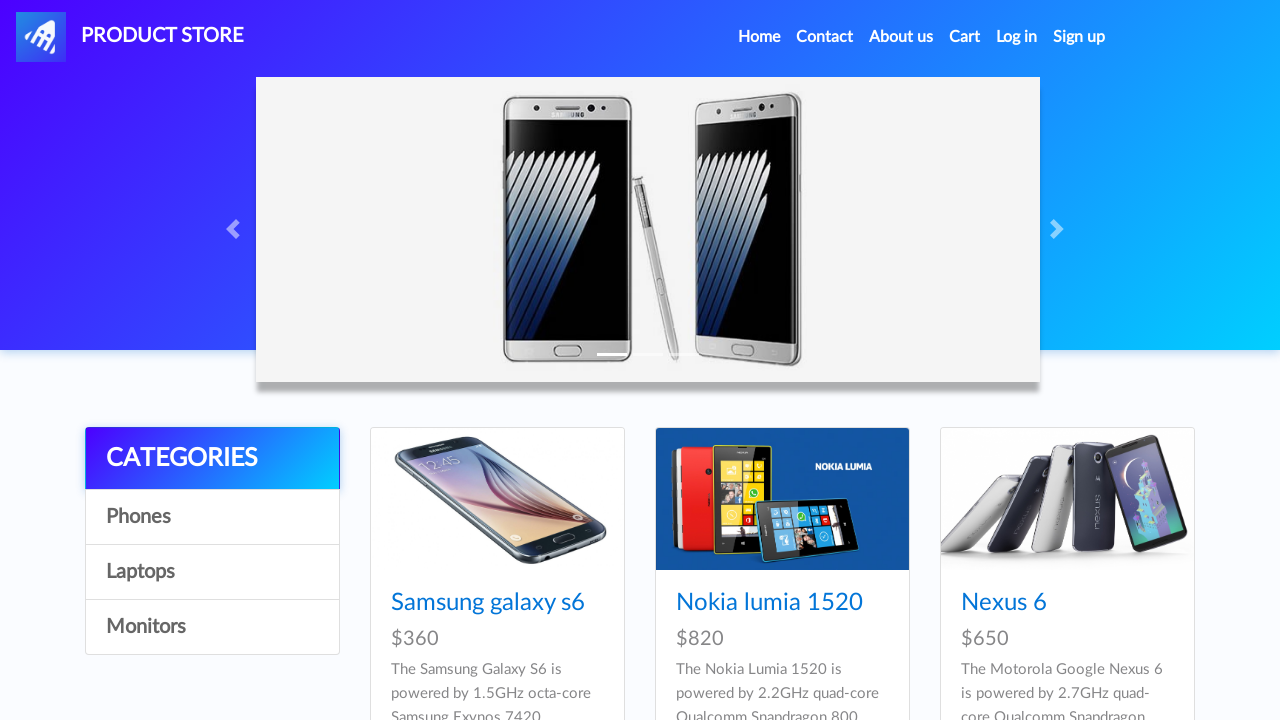

Verified that navigation links are present and visible
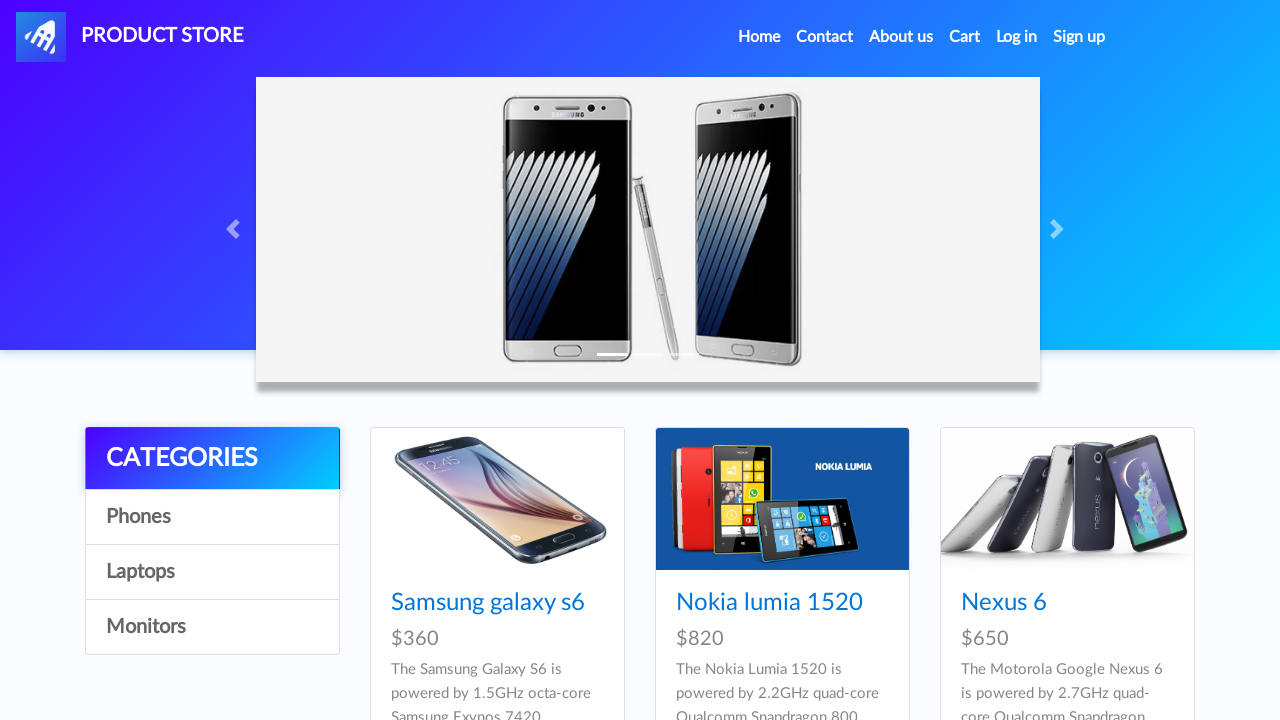

Waited for product listings to load
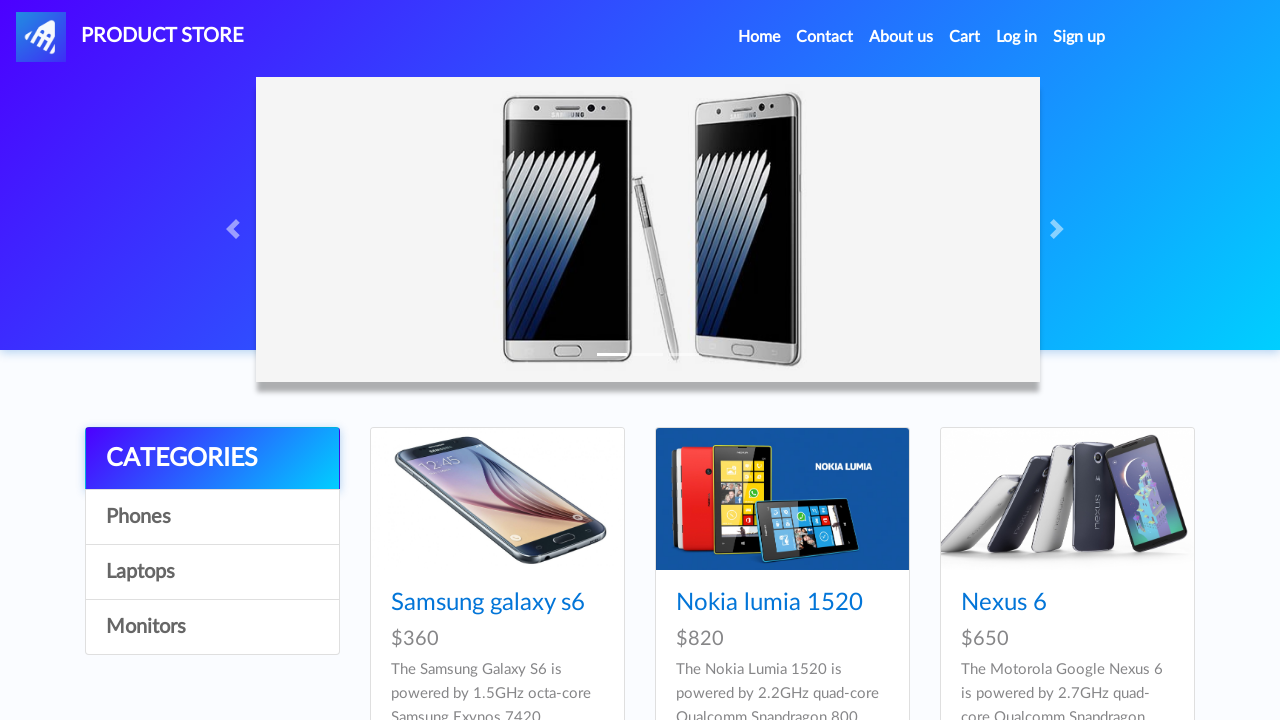

Found 9 products in the product listings
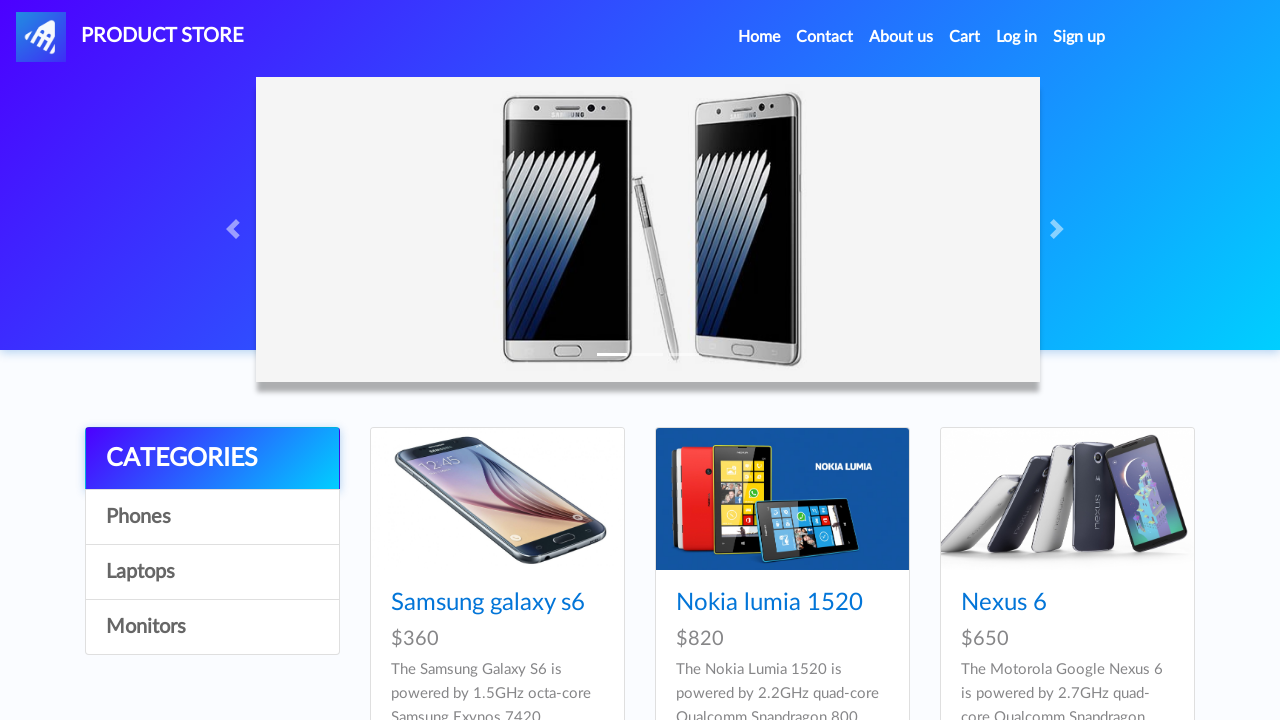

Verified that product listings are present and visible on DemoBlaze homepage
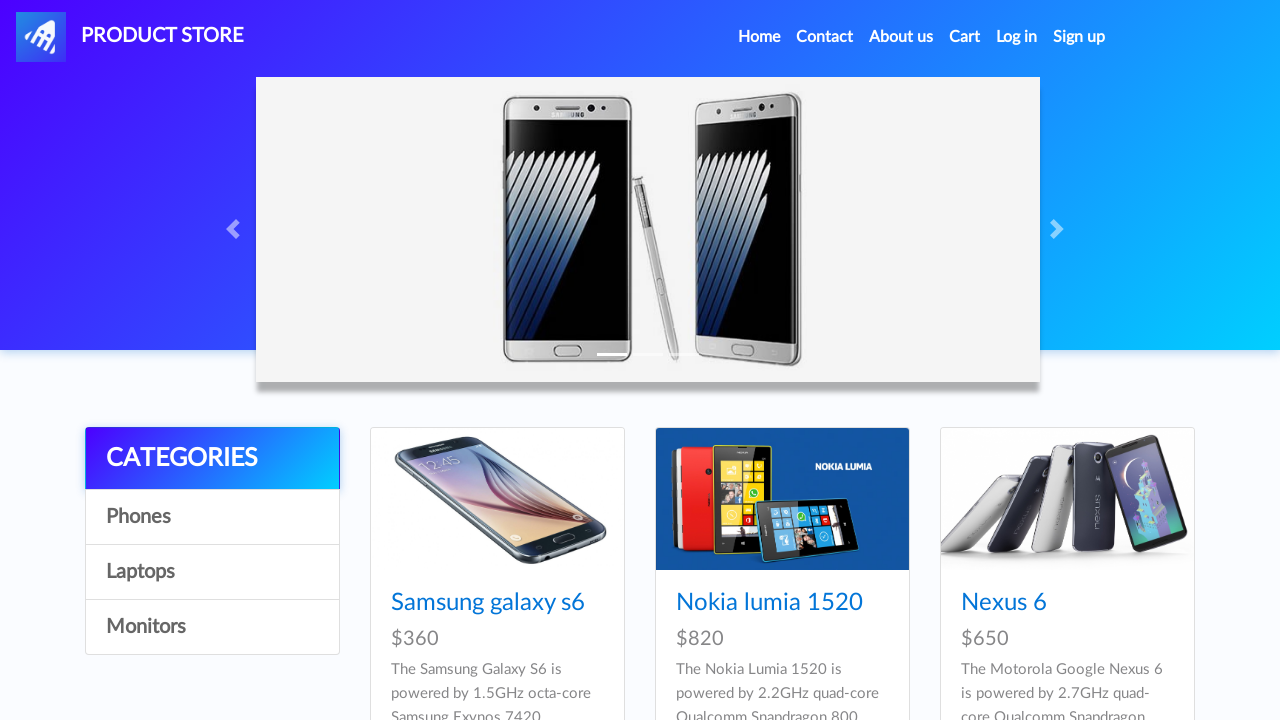

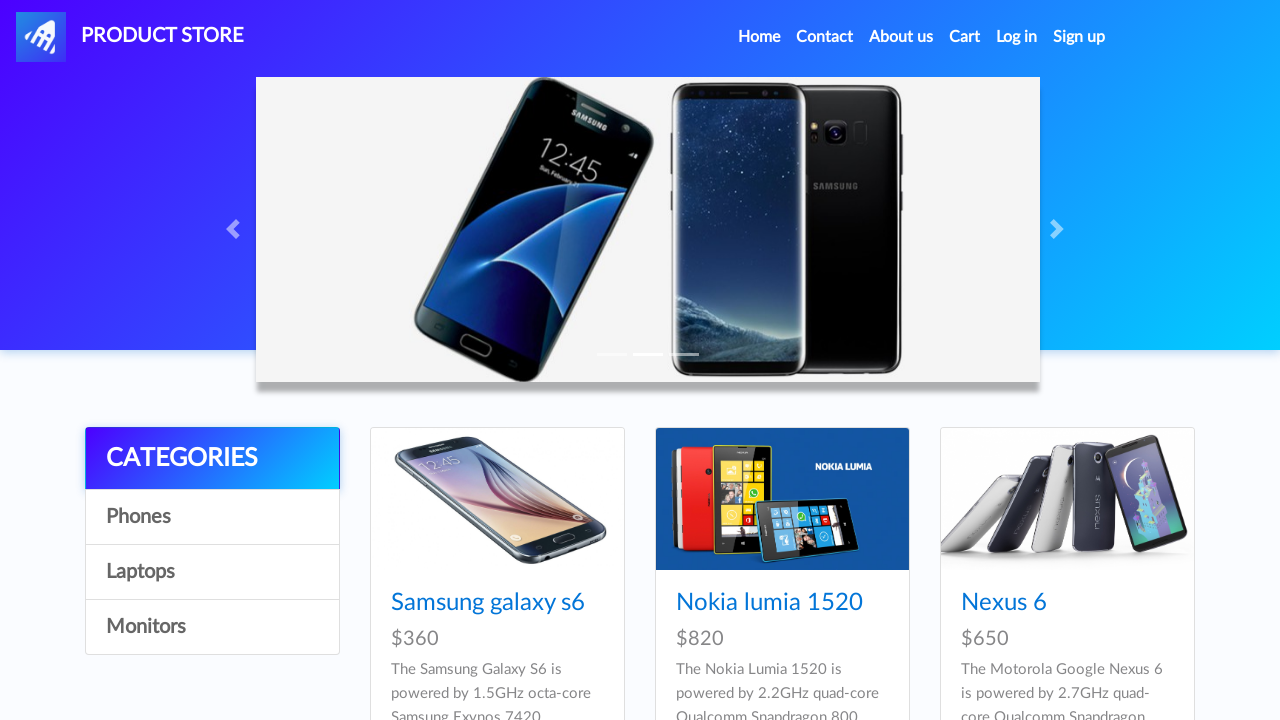